Tests the text input functionality on UI Testing Playground by entering text into an input field and clicking a button, then verifying the button text updates to match the input.

Starting URL: http://uitestingplayground.com/textinput

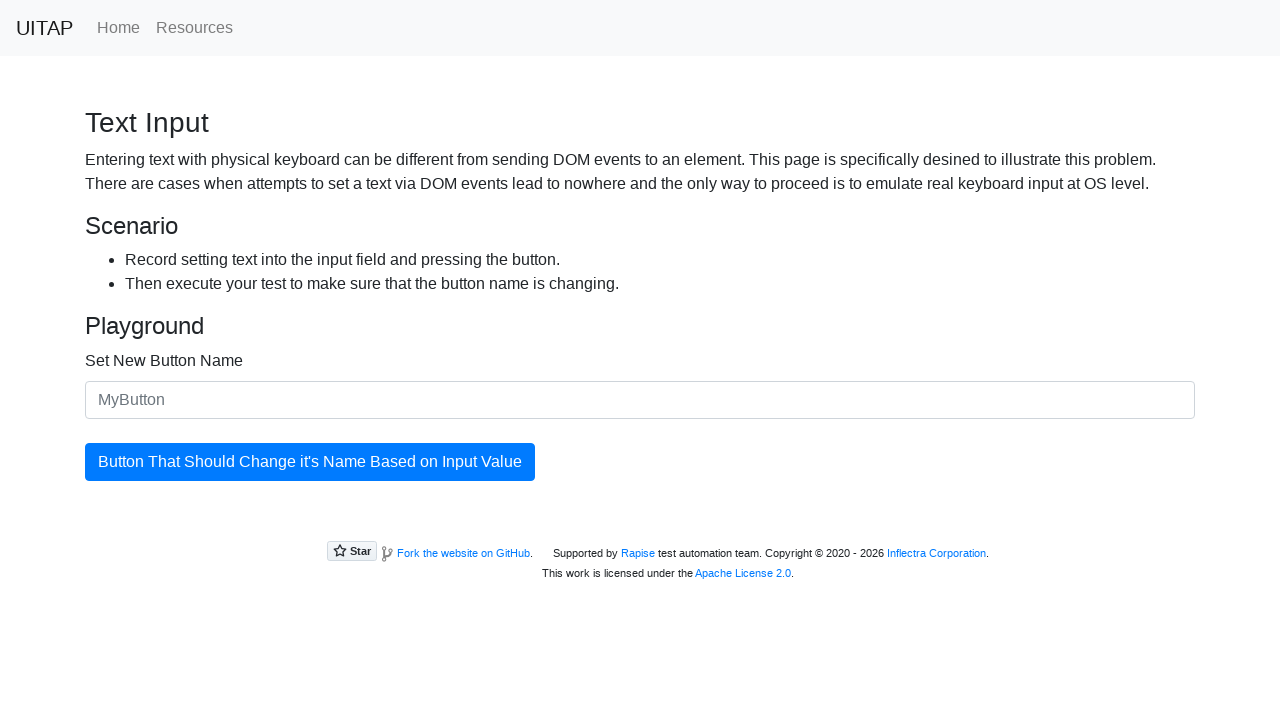

Input field is visible and ready
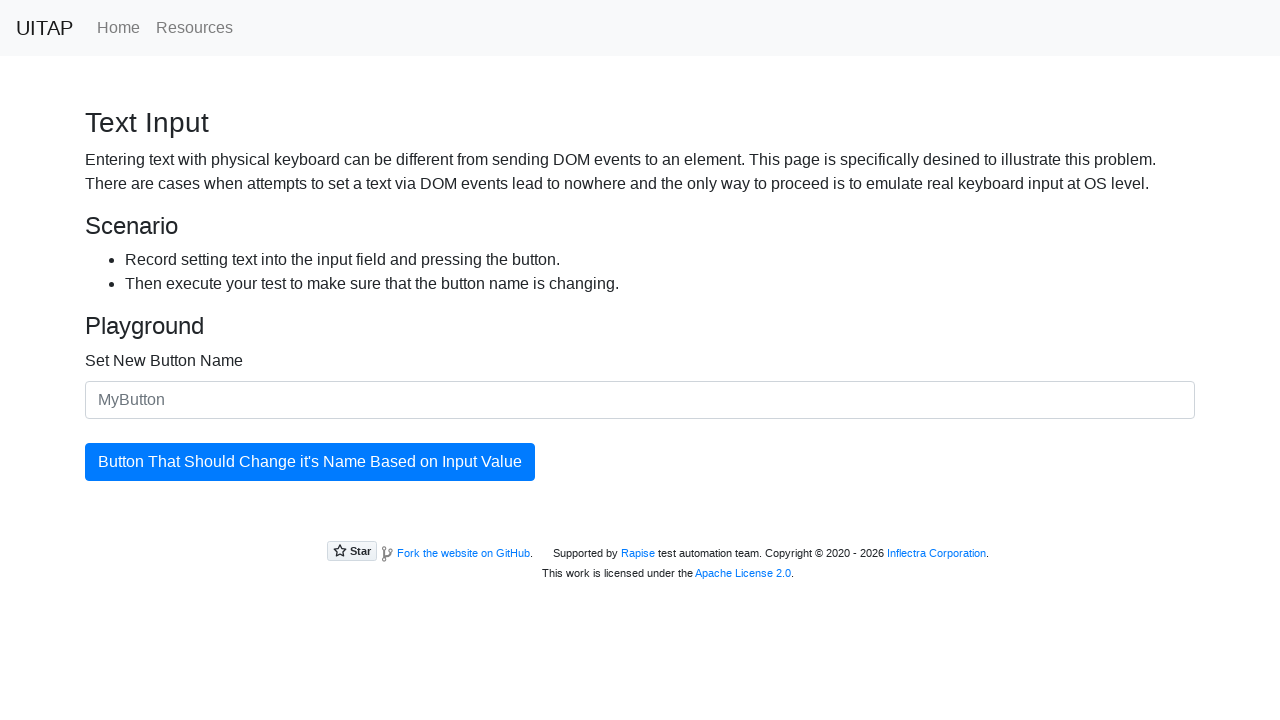

Cleared the input field on input#newButtonName
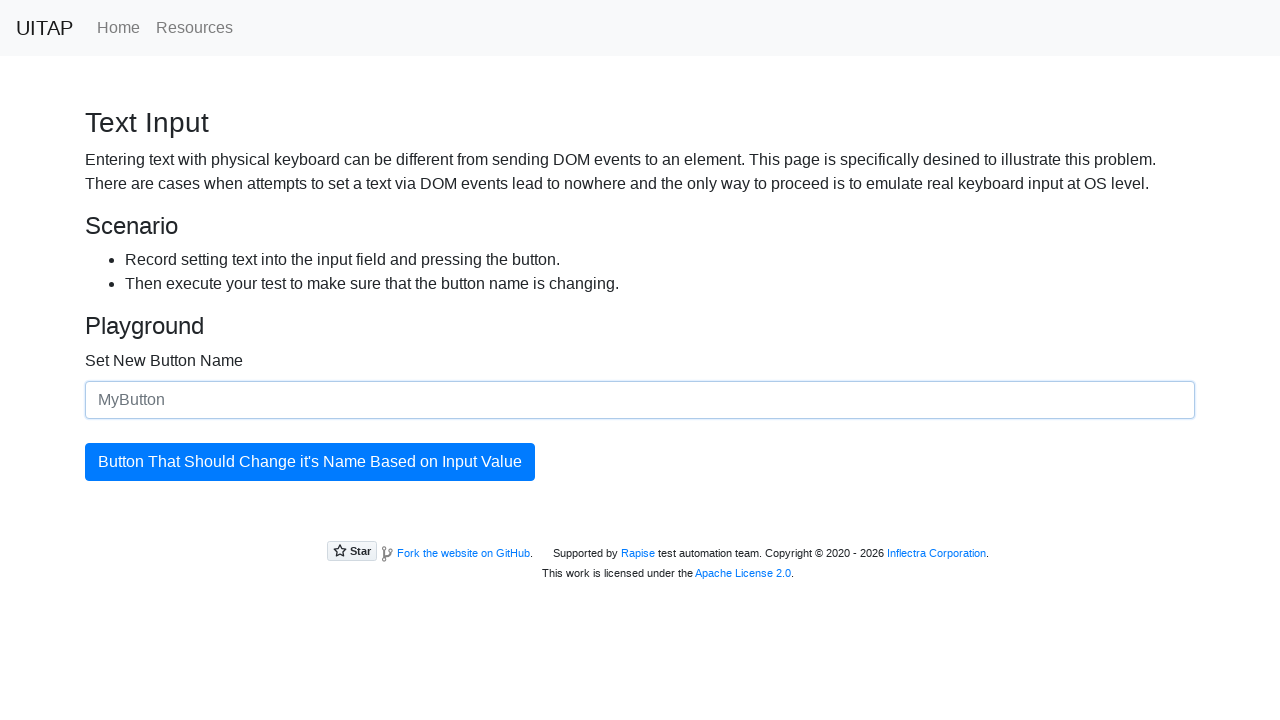

Filled input field with 'SkyPro' on input#newButtonName
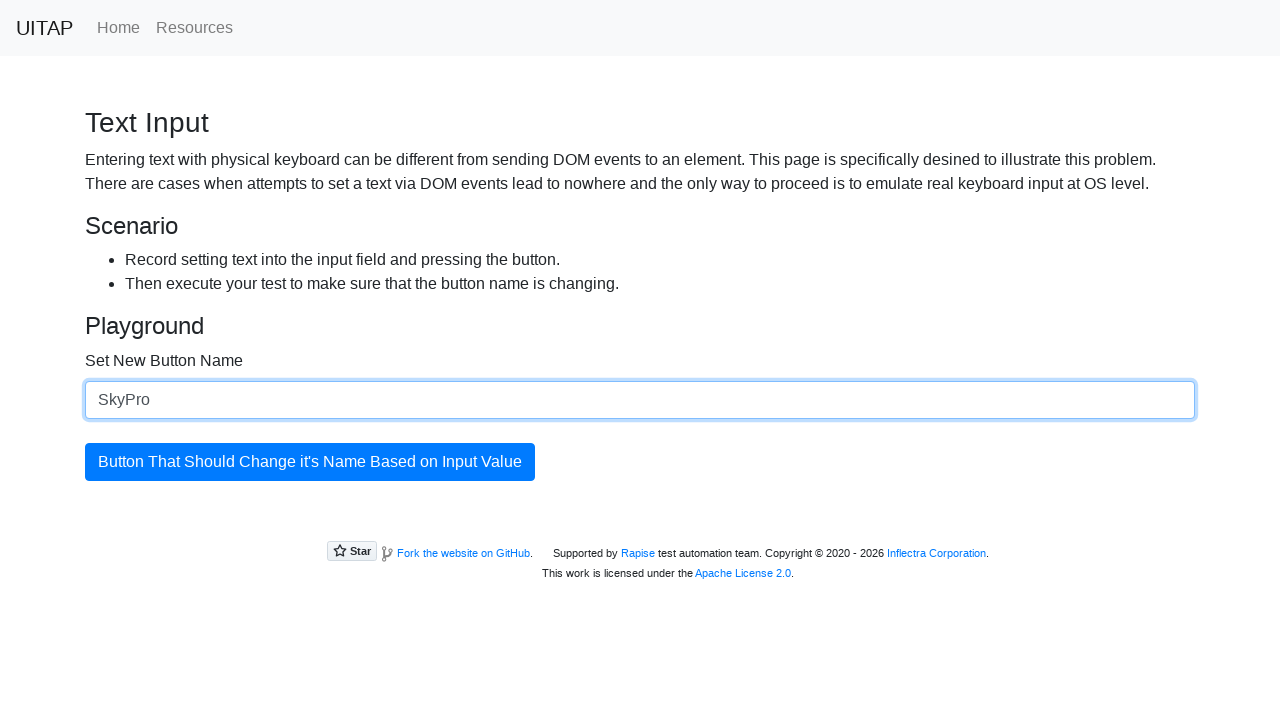

Clicked the update button at (310, 462) on button#updatingButton
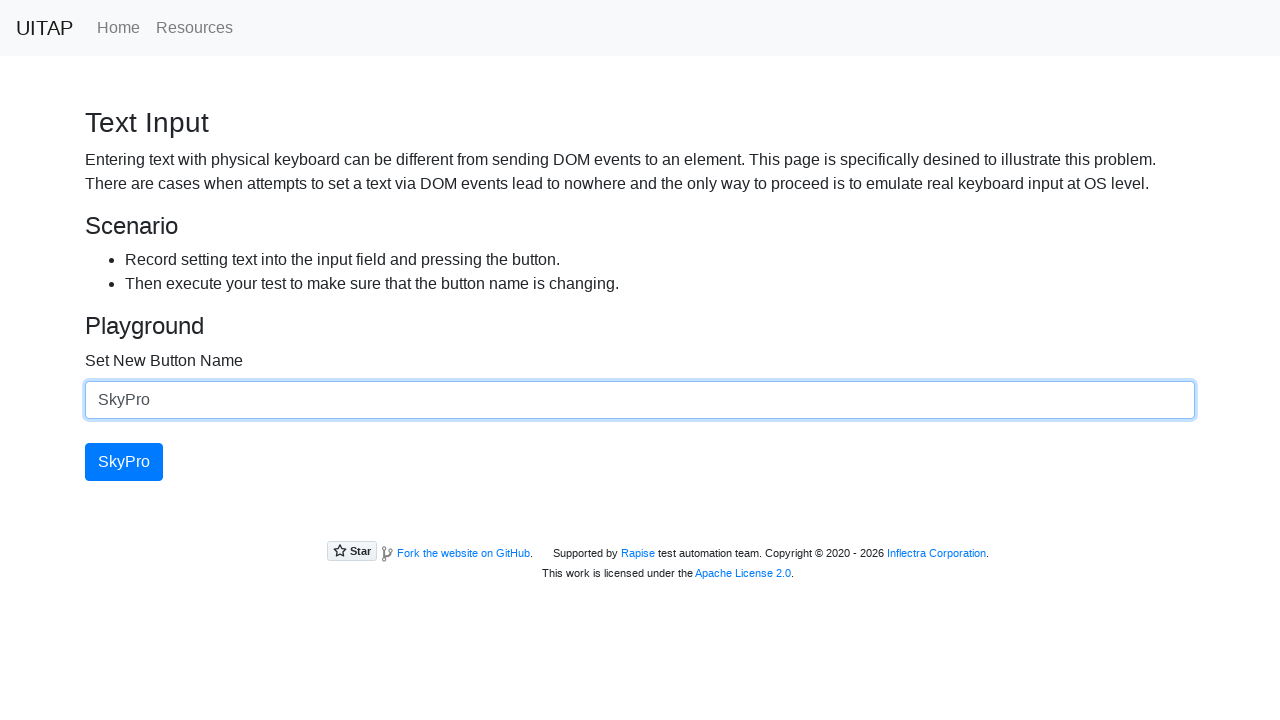

Button text updated to 'SkyPro' successfully
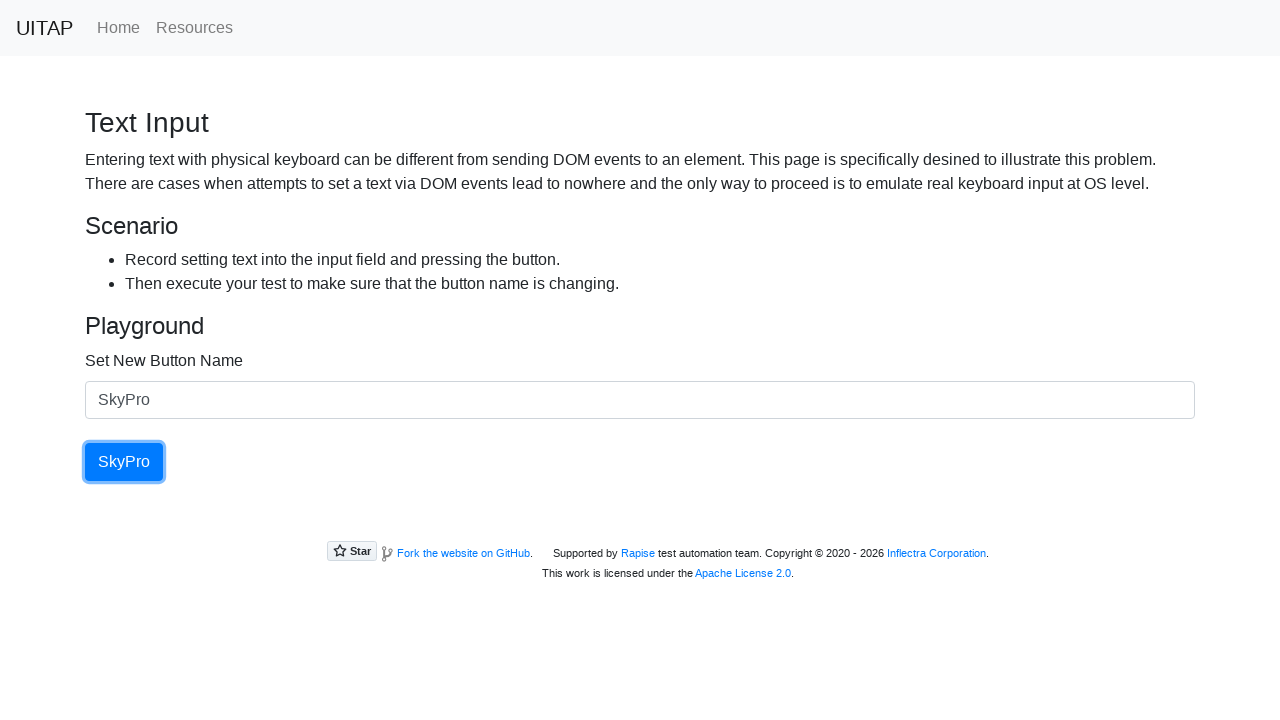

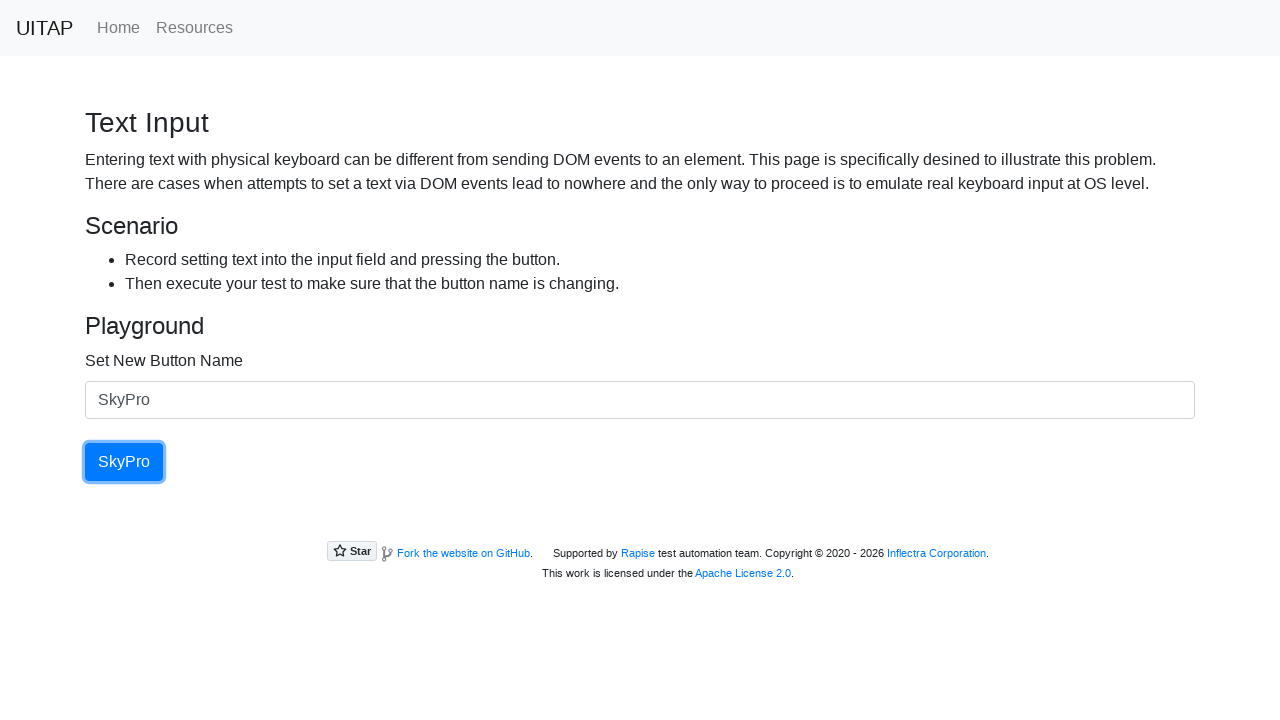